Navigates to W3Schools HTML tables page and verifies that the sample customers table is displayed with expected data by checking table cell contents

Starting URL: https://www.w3schools.com/html/html_tables.asp

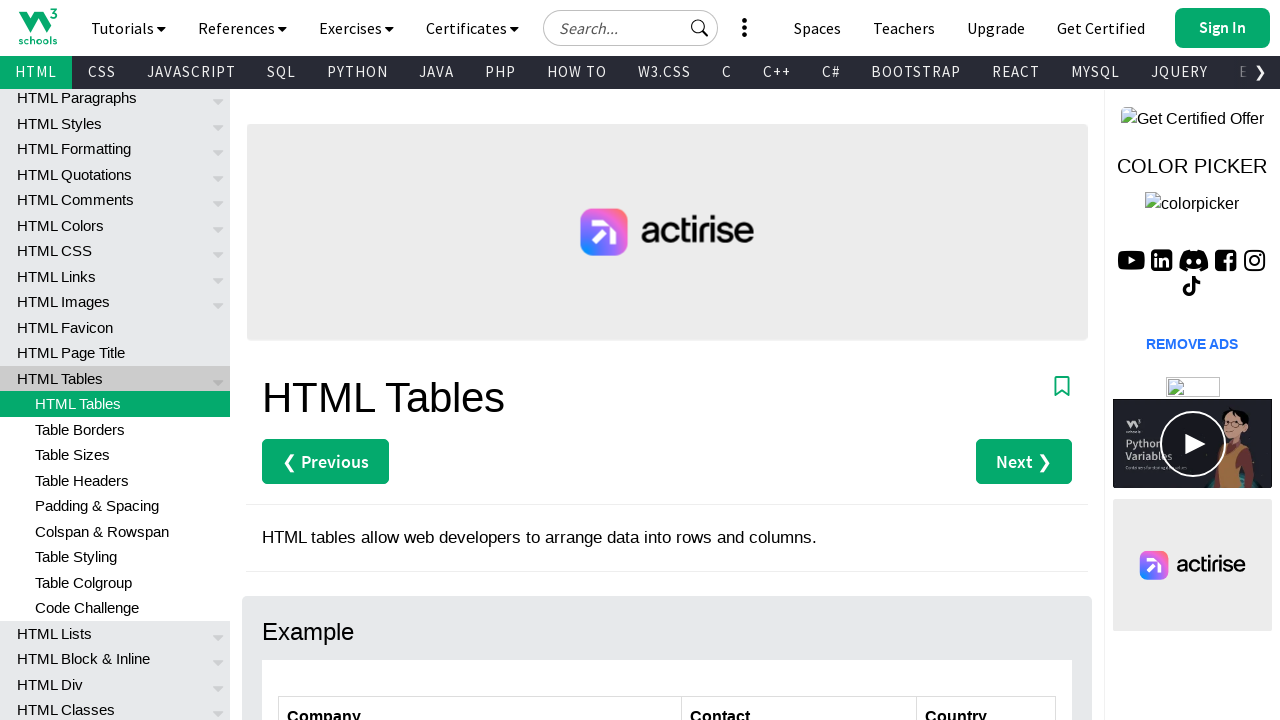

Navigated to W3Schools HTML tables page
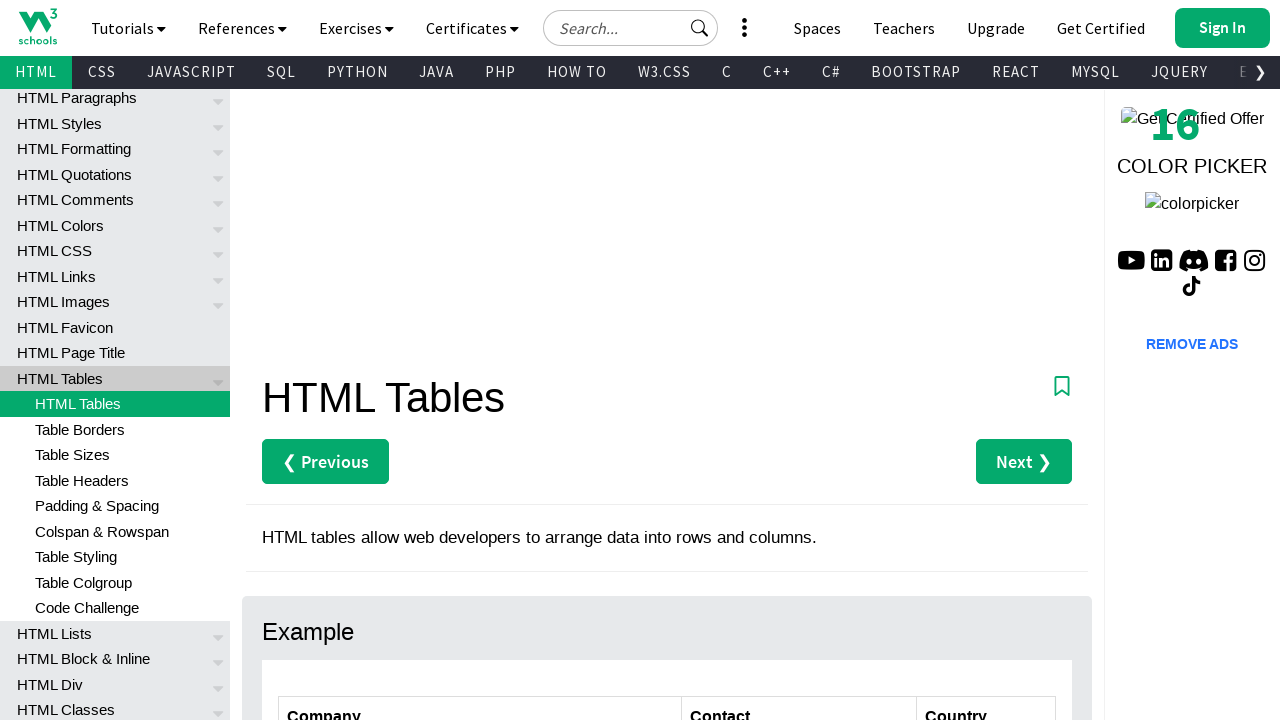

Customers table loaded and is visible
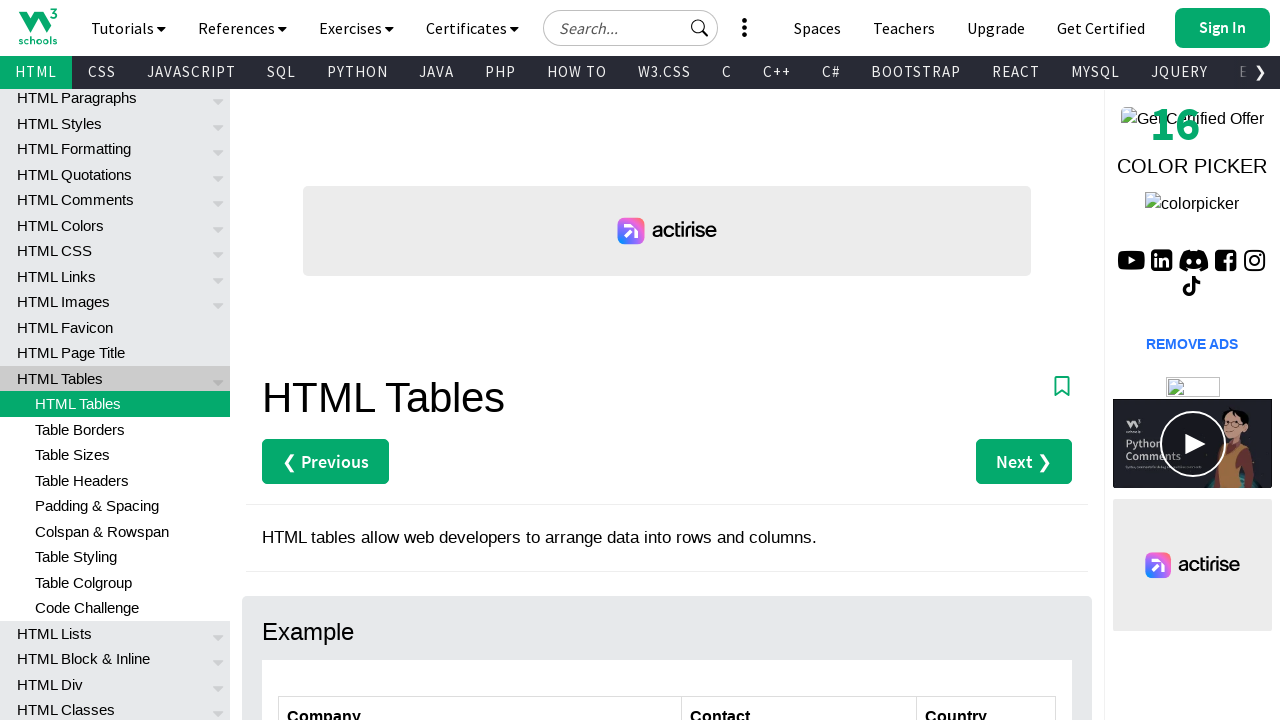

Retrieved all table cells from customers table
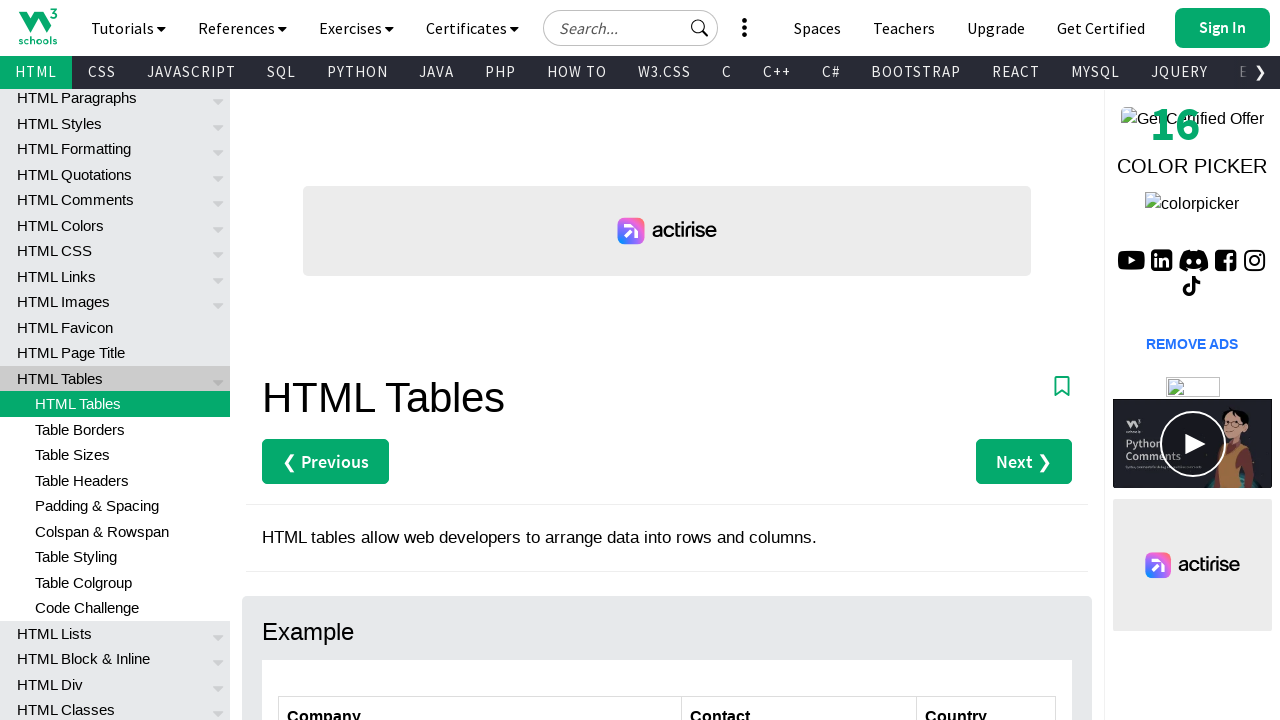

Verified cell 0 contains expected data: 'Alfreds Futterkiste'
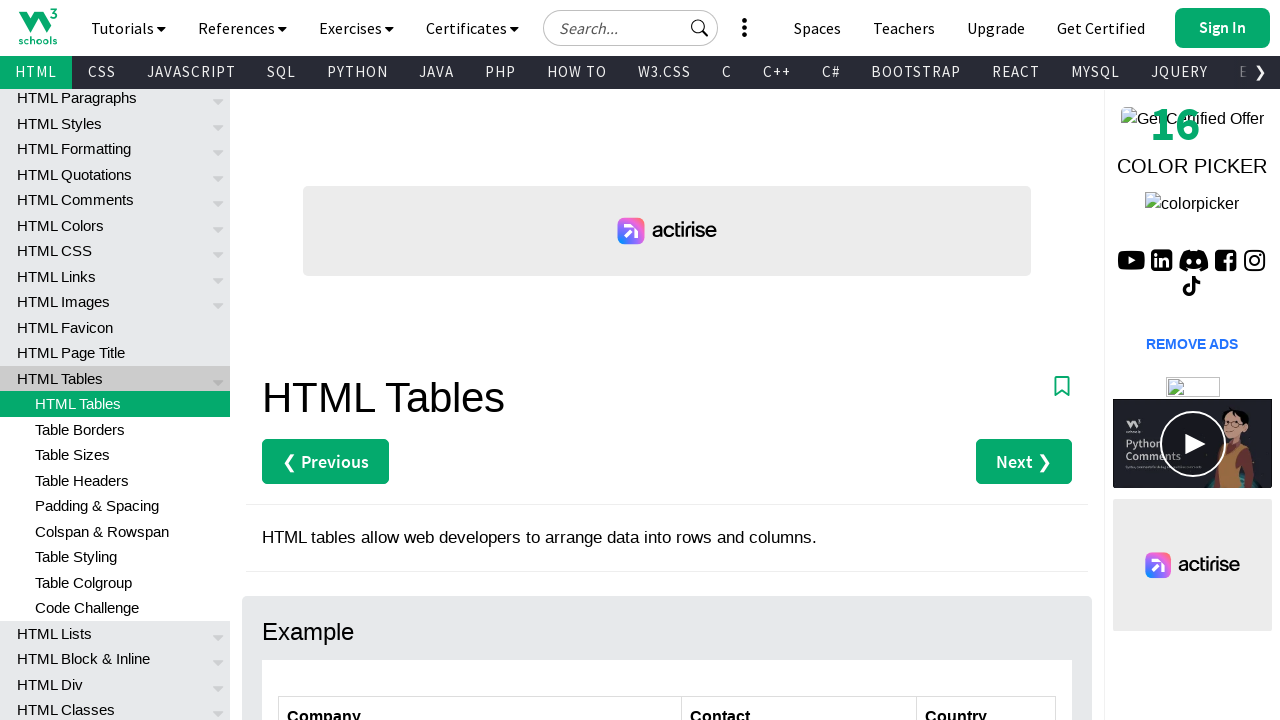

Verified cell 1 contains expected data: 'Maria Anders'
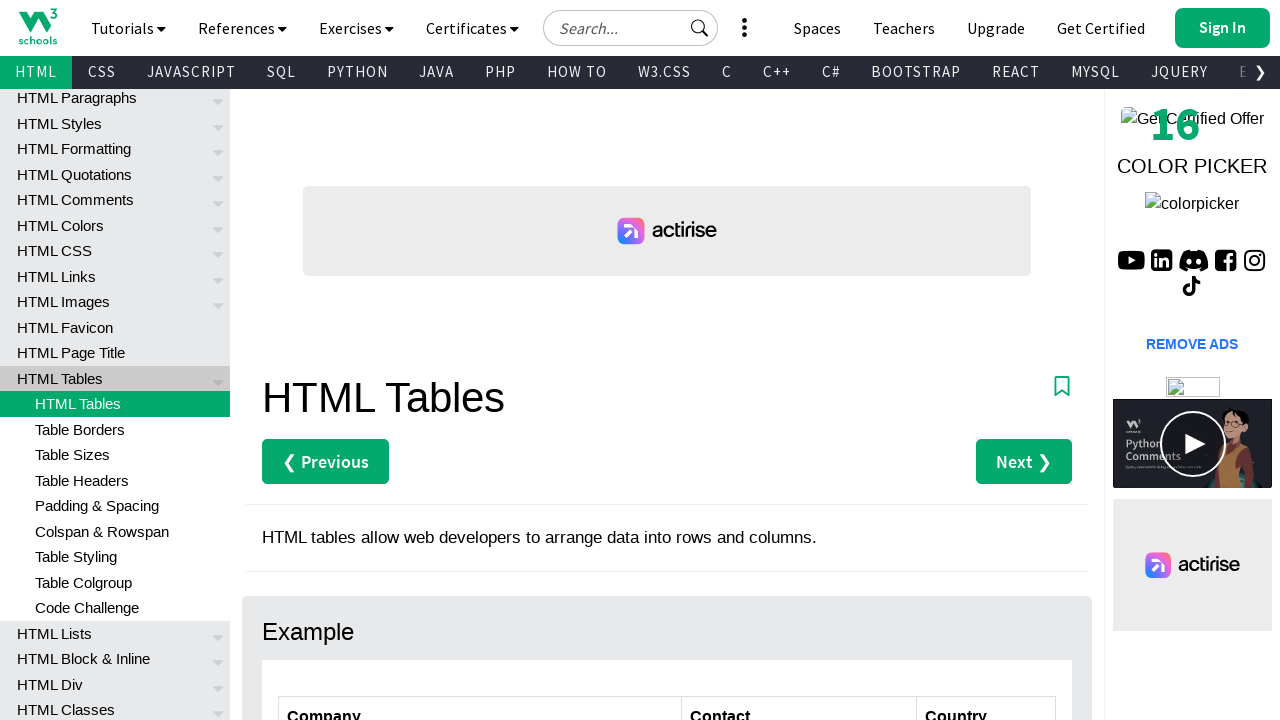

Verified cell 2 contains expected data: 'Germany'
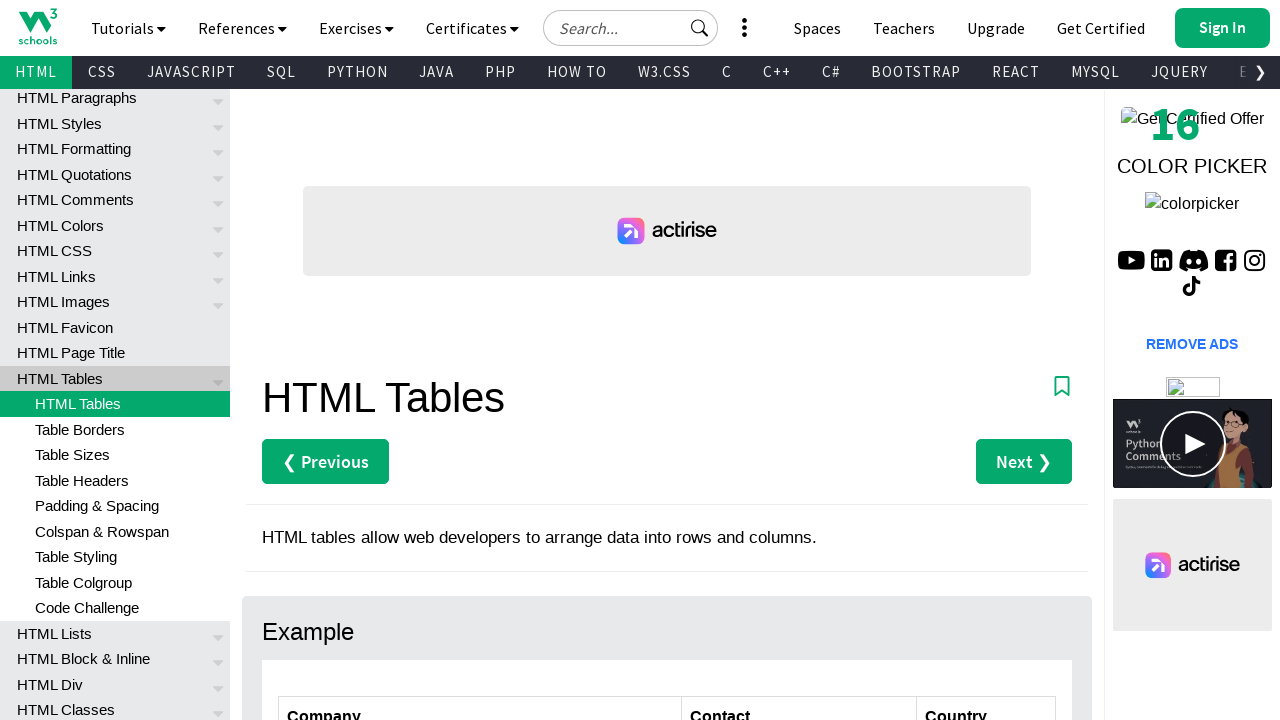

Verified cell 3 contains expected data: 'Centro comercial Moctezuma'
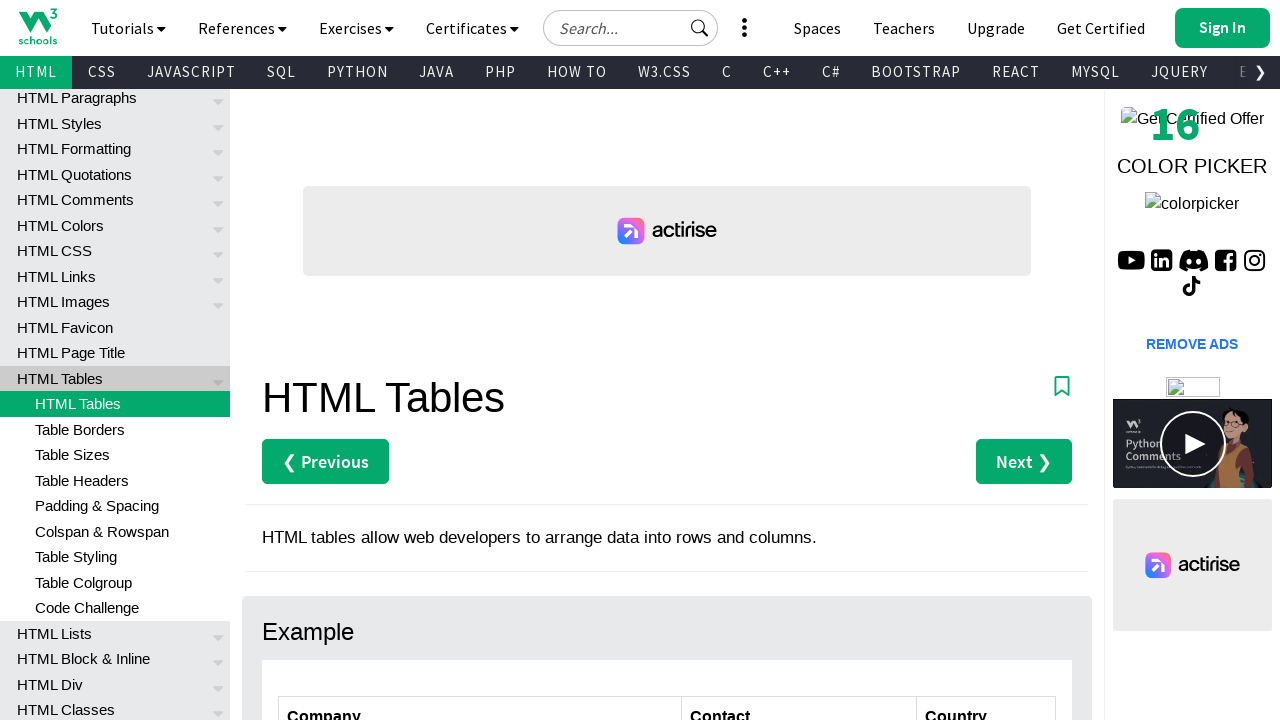

Verified cell 4 contains expected data: 'Francisco Chang'
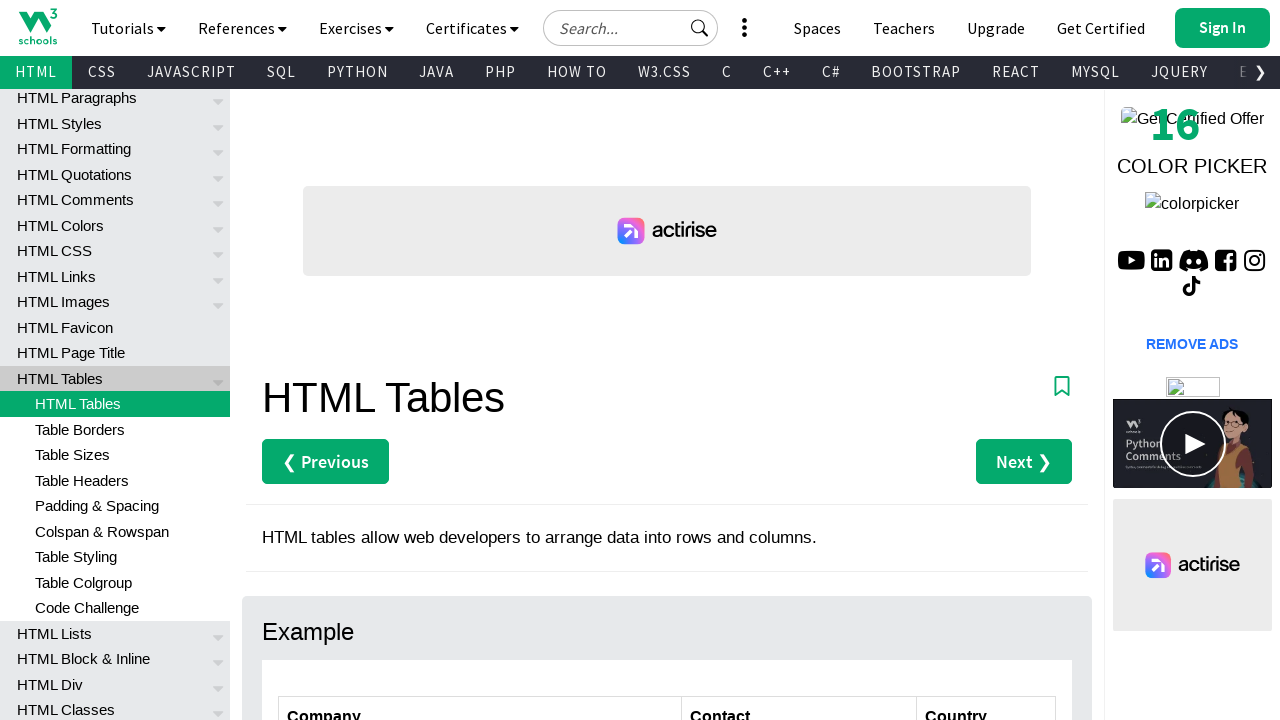

Verified cell 5 contains expected data: 'Mexico'
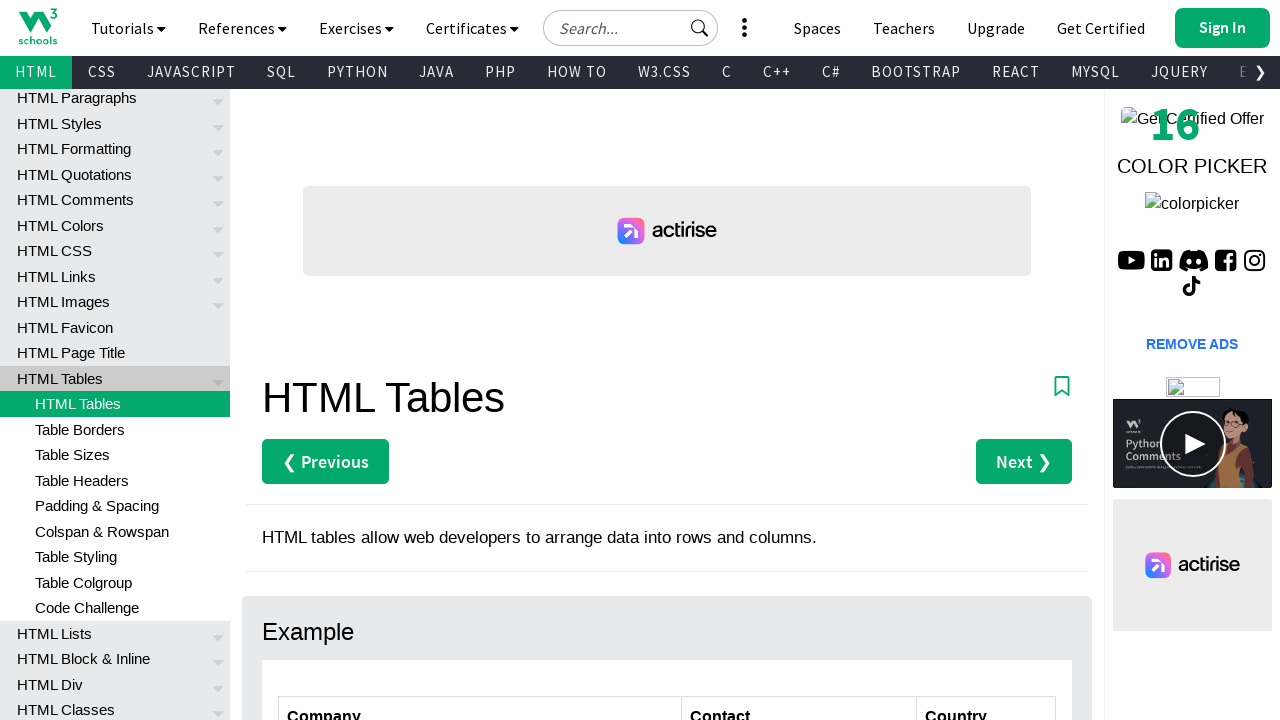

Verified cell 6 contains expected data: 'Ernst Handel'
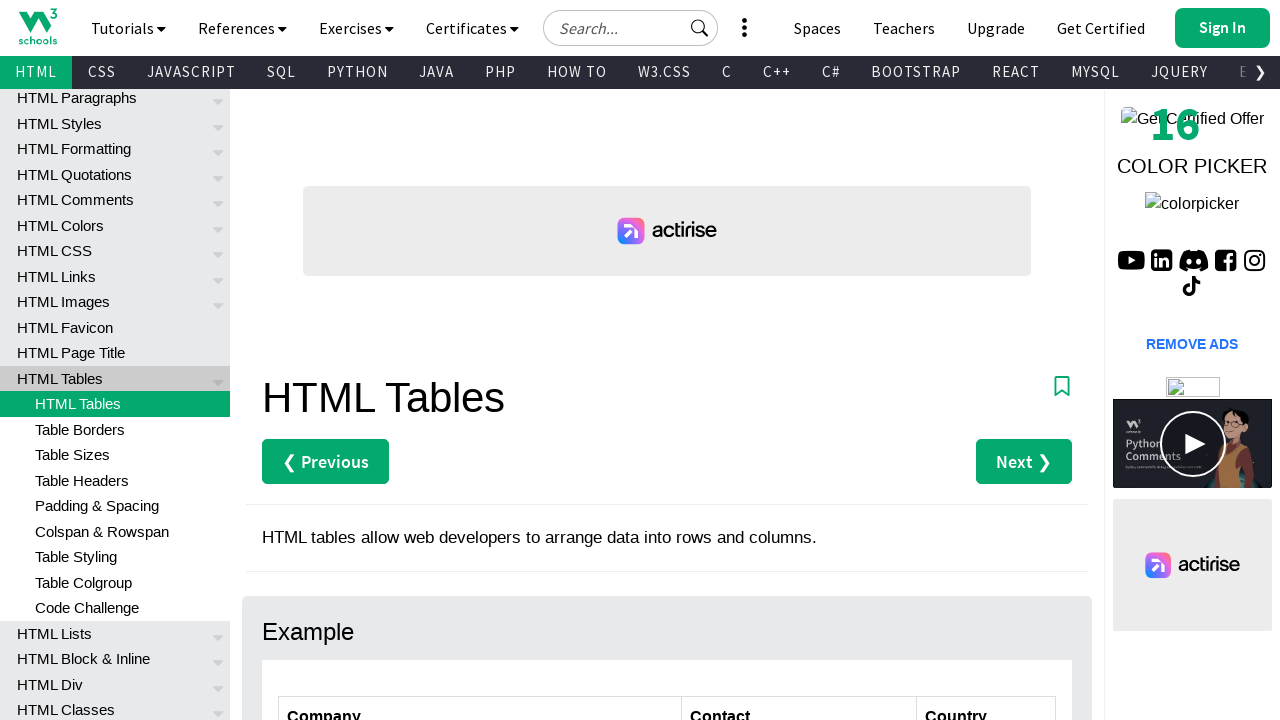

Verified cell 7 contains expected data: 'Roland Mendel'
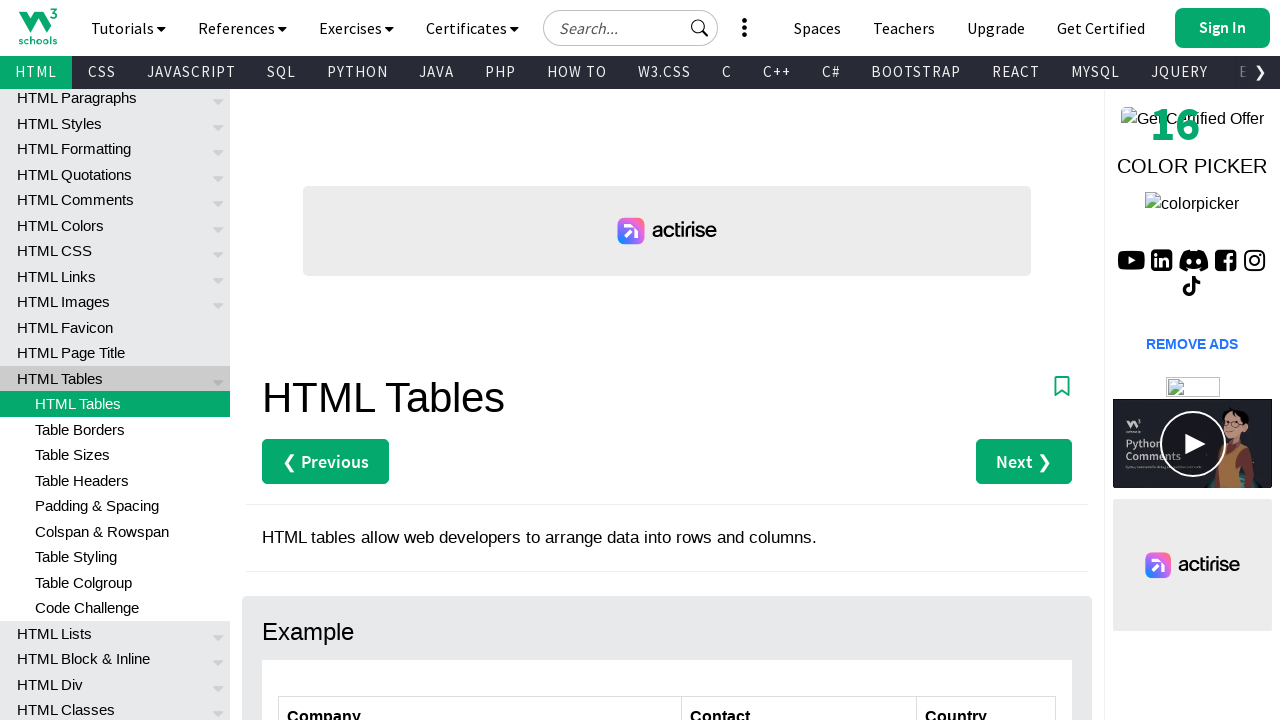

Verified cell 8 contains expected data: 'Austria'
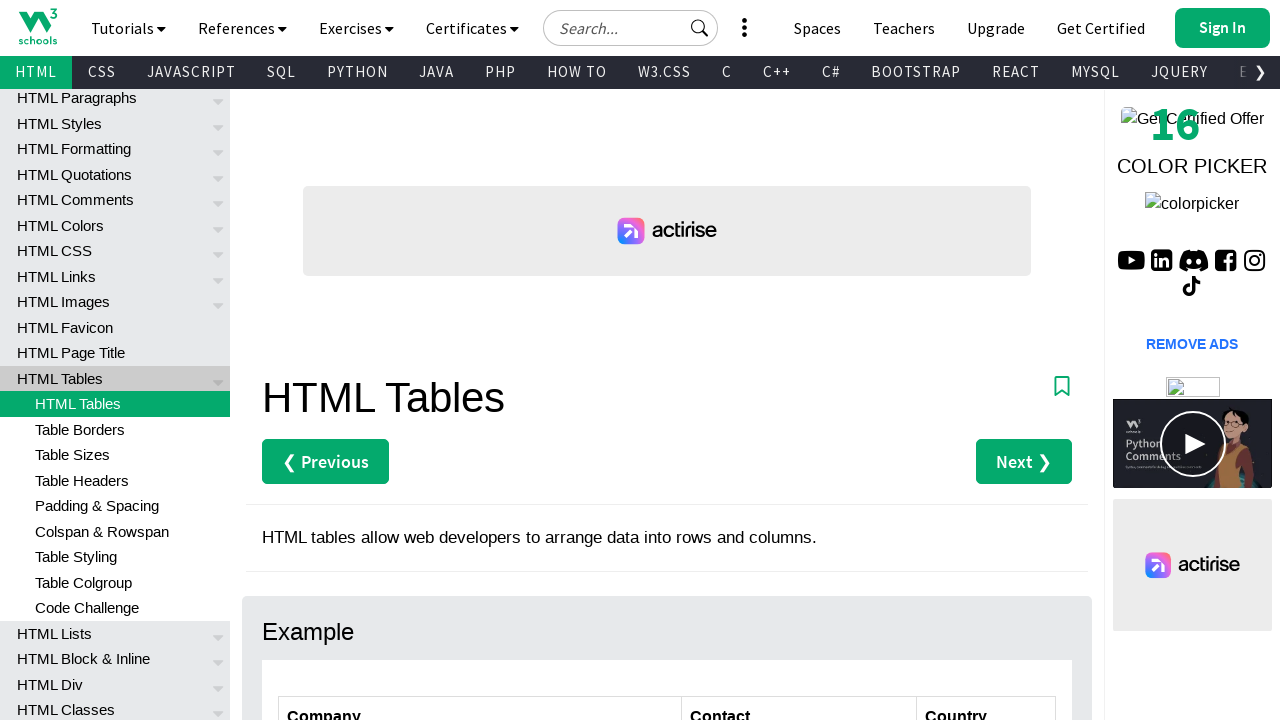

Verified cell 9 contains expected data: 'Island Trading'
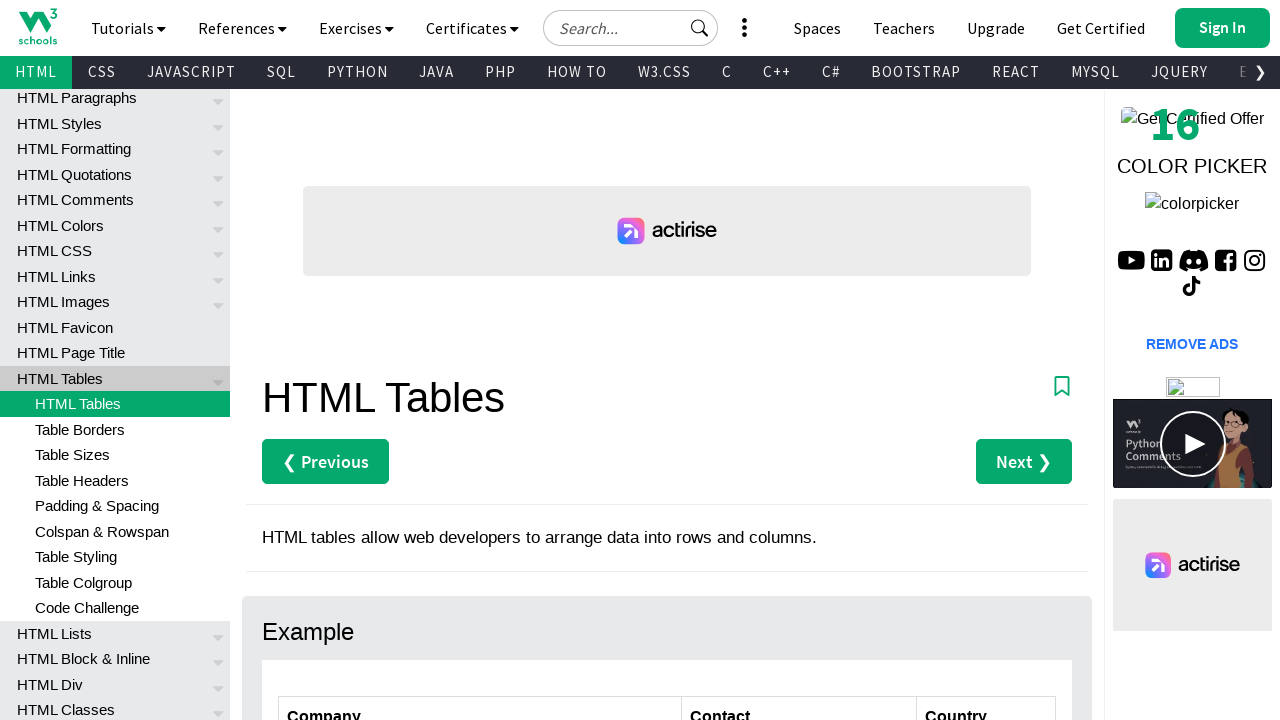

Verified cell 10 contains expected data: 'Helen Bennett'
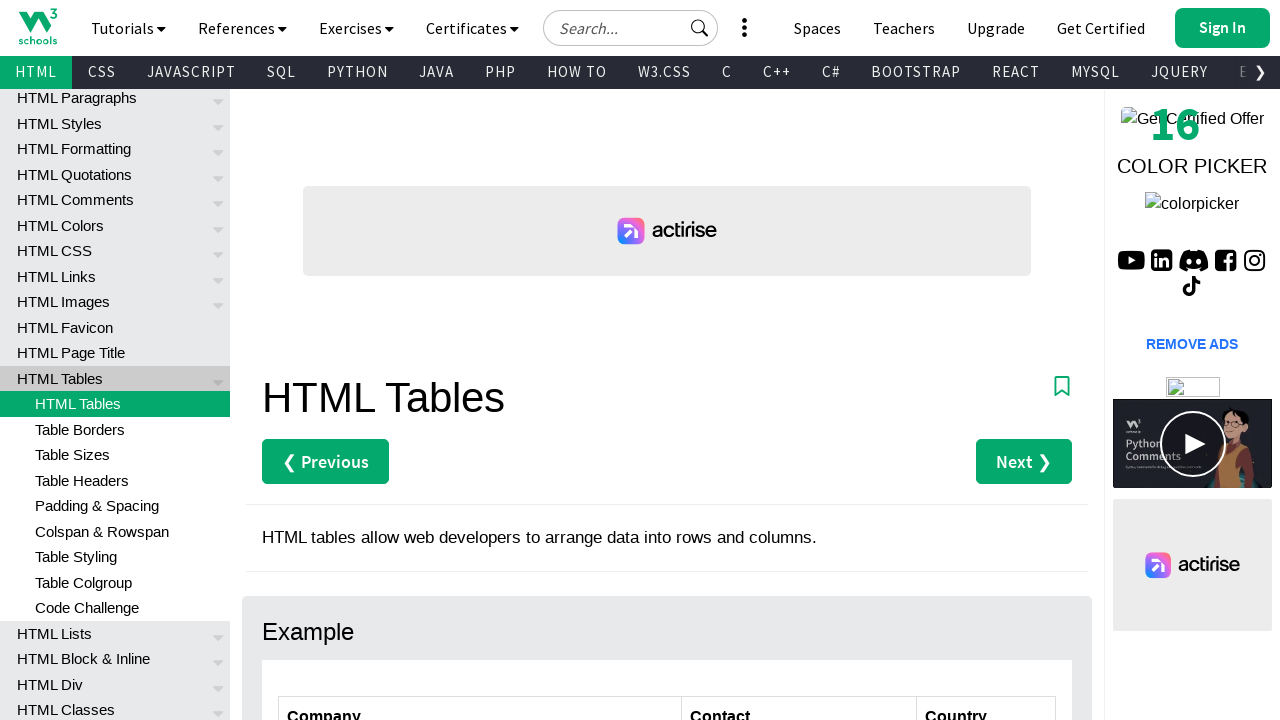

Verified cell 11 contains expected data: 'UK'
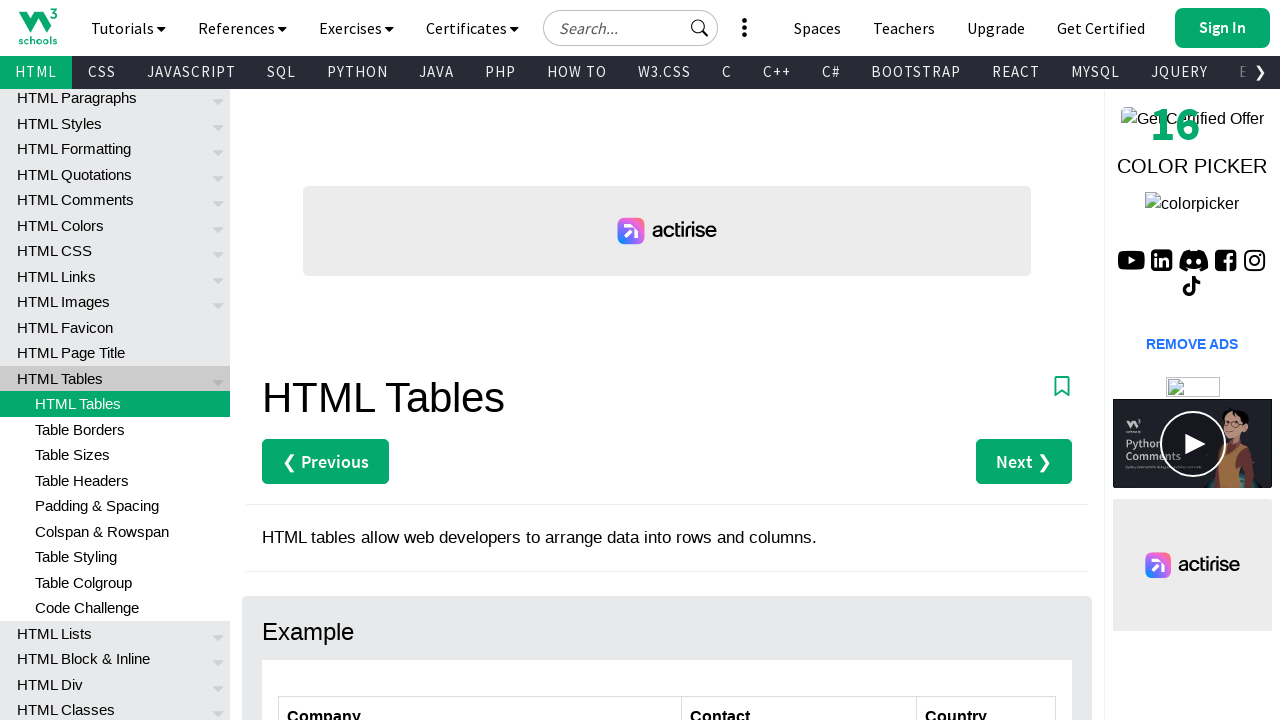

Verified cell 12 contains expected data: 'Laughing Bacchus Winecellars'
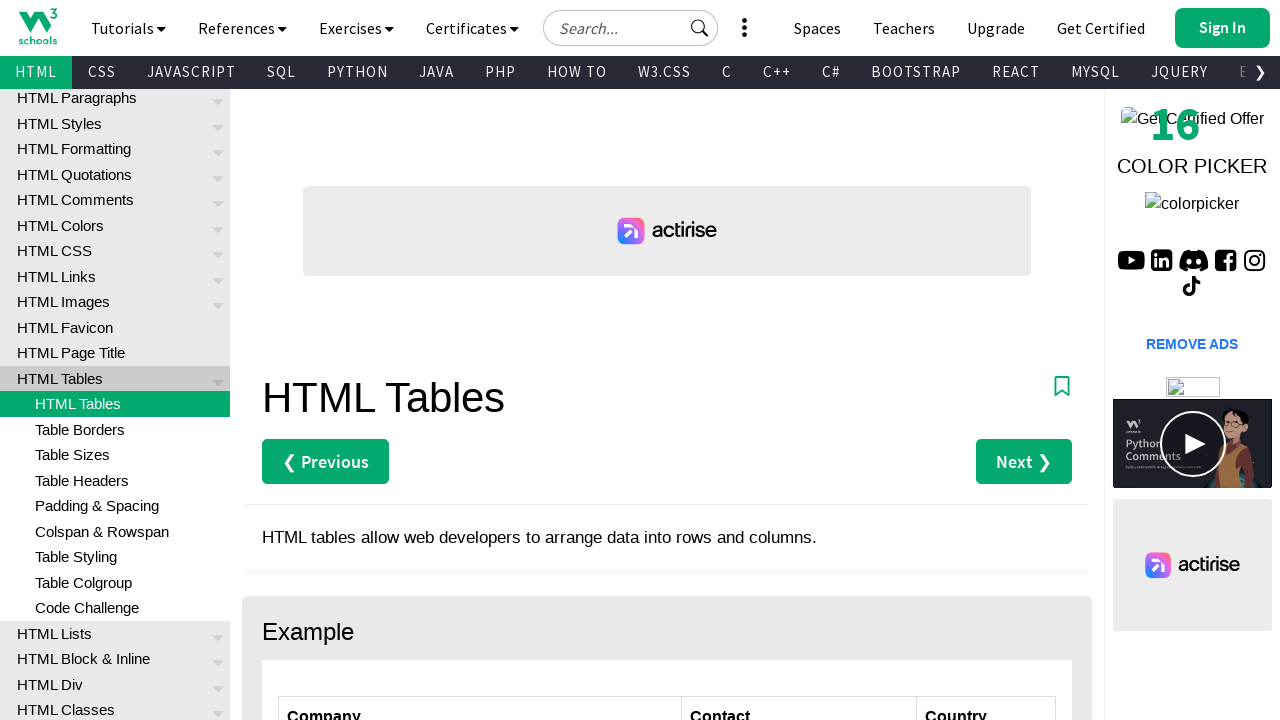

Verified cell 13 contains expected data: 'Yoshi Tannamuri'
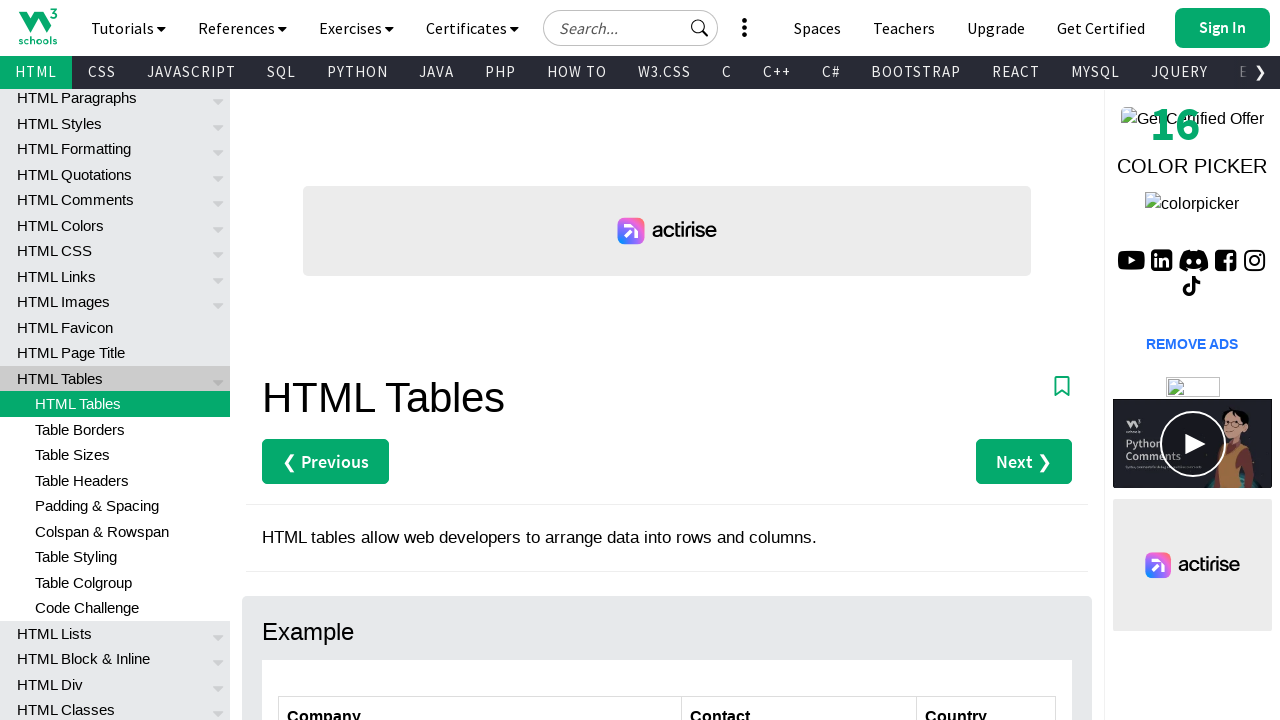

Verified cell 14 contains expected data: 'Canada'
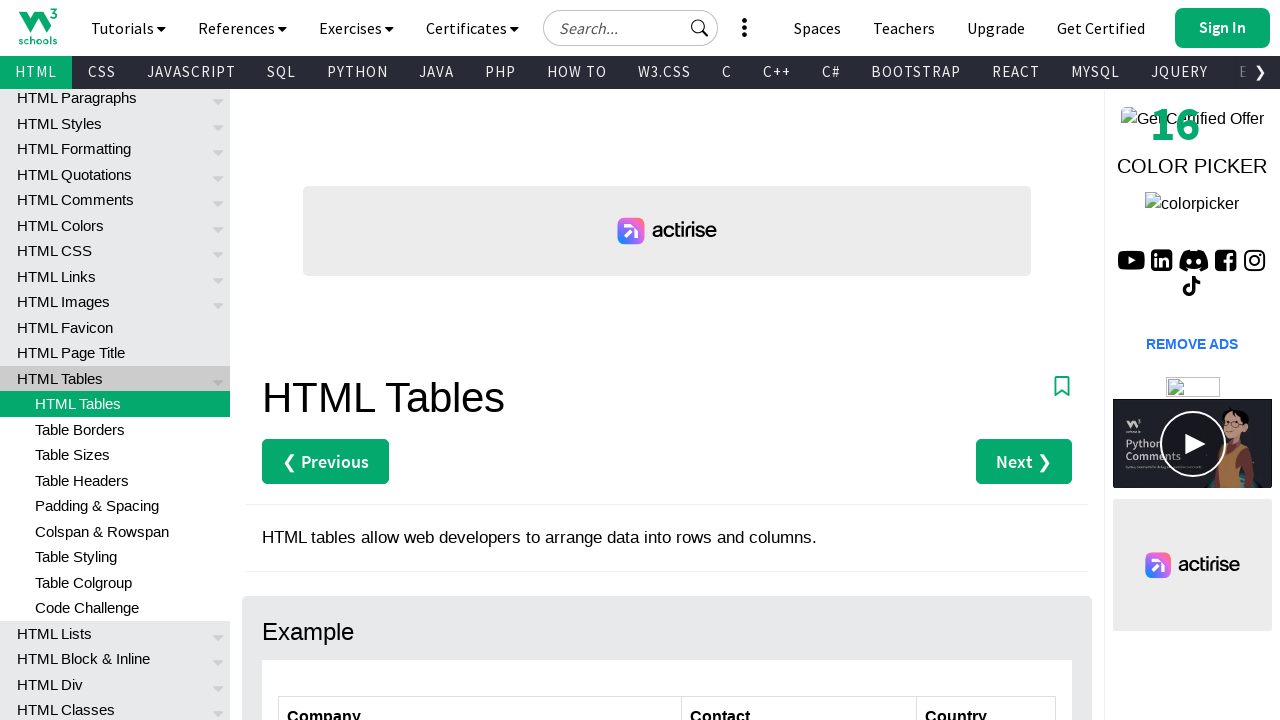

Verified cell 15 contains expected data: 'Magazzini Alimentari Riuniti'
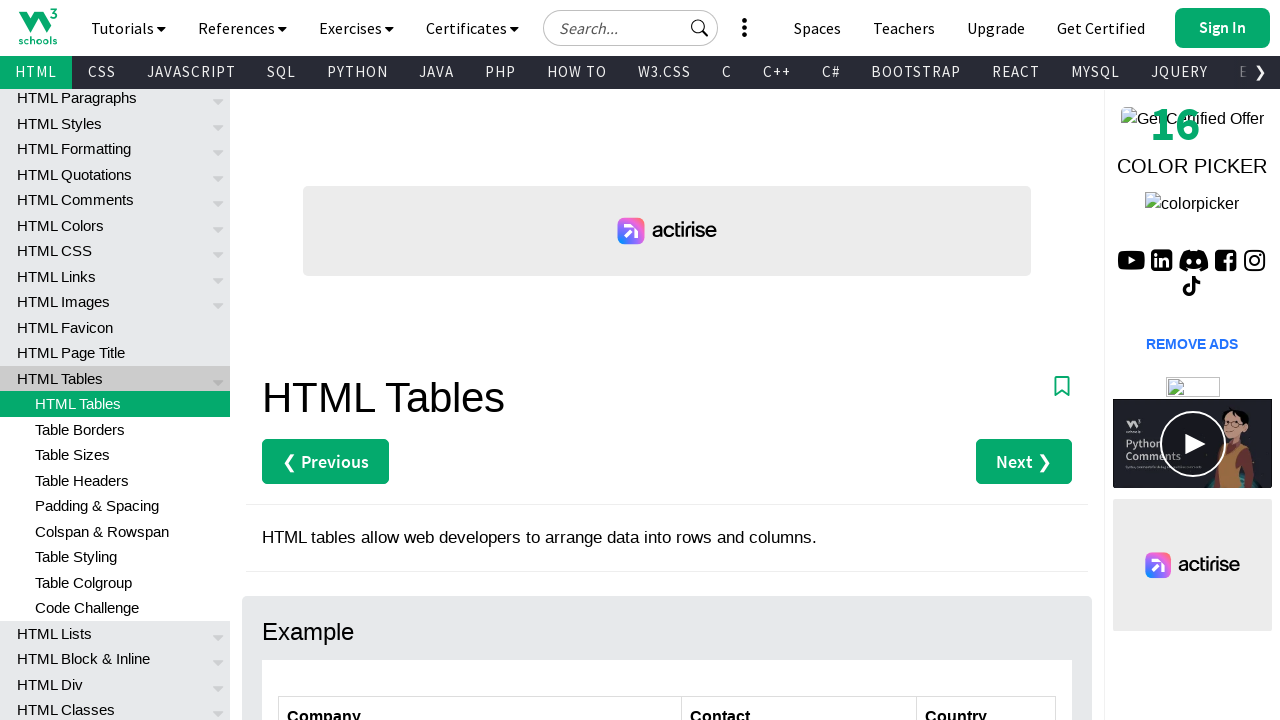

Verified cell 16 contains expected data: 'Giovanni Rovelli'
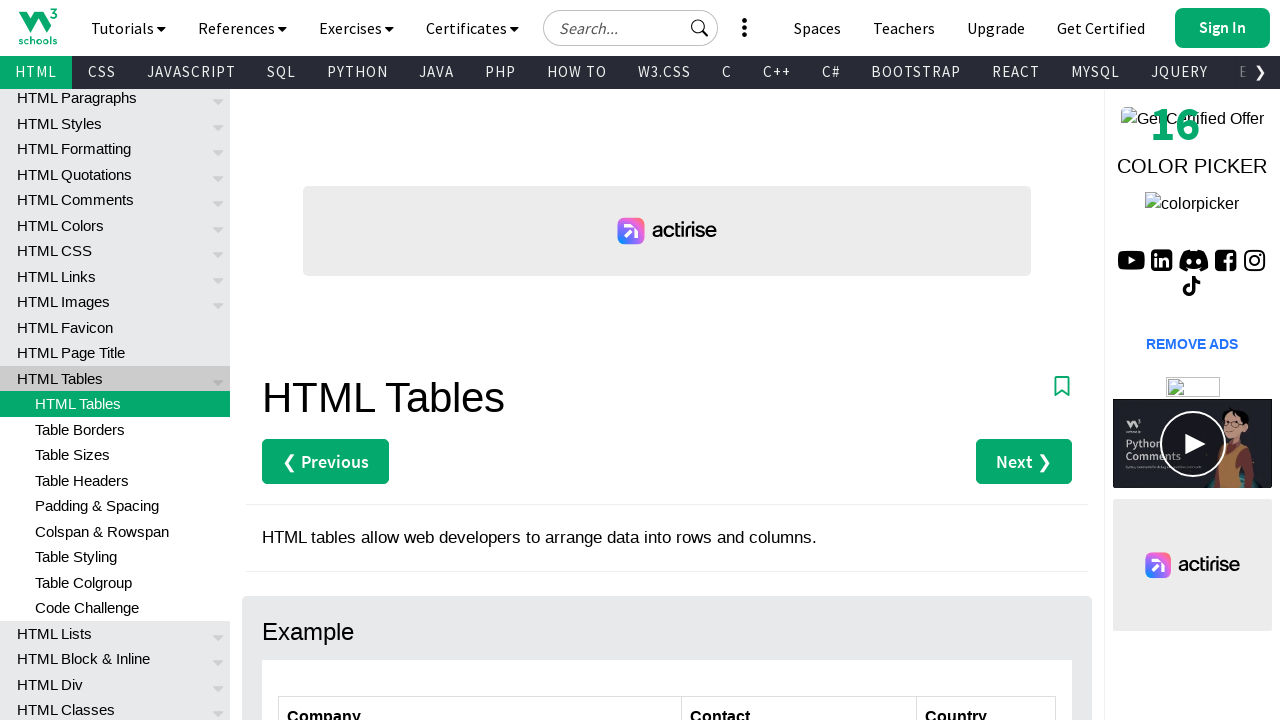

Verified cell 17 contains expected data: 'Italy'
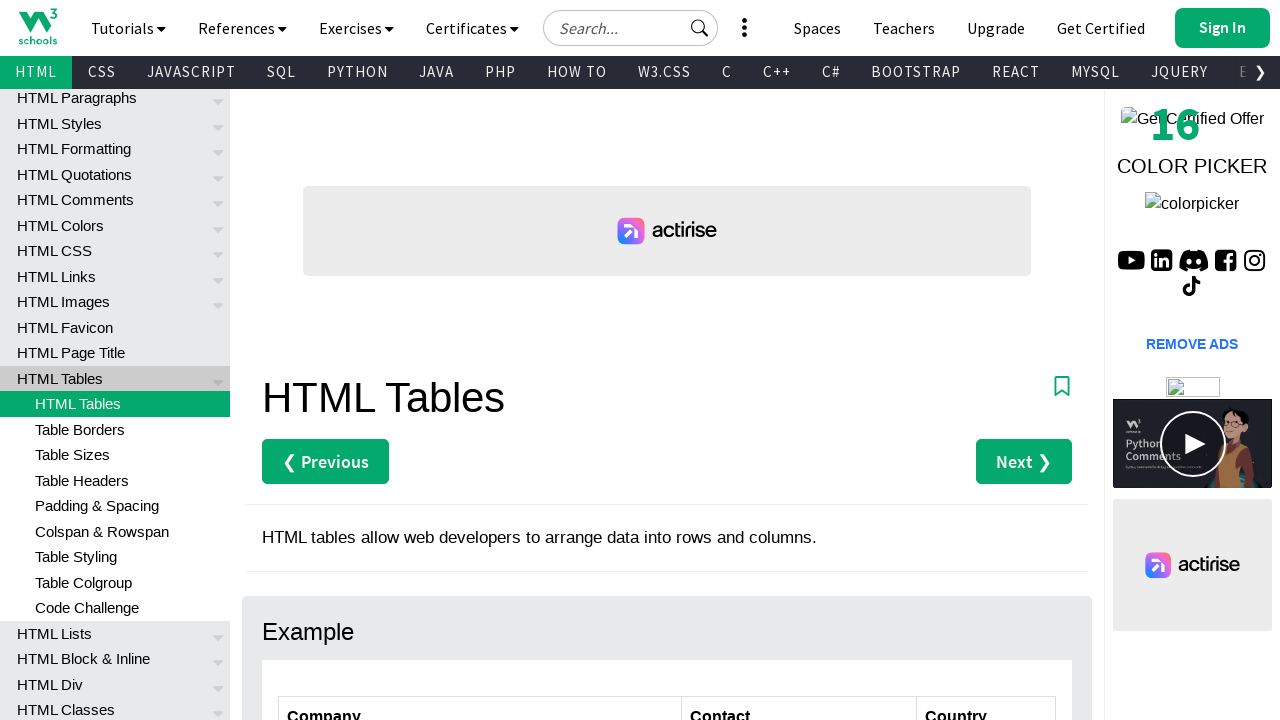

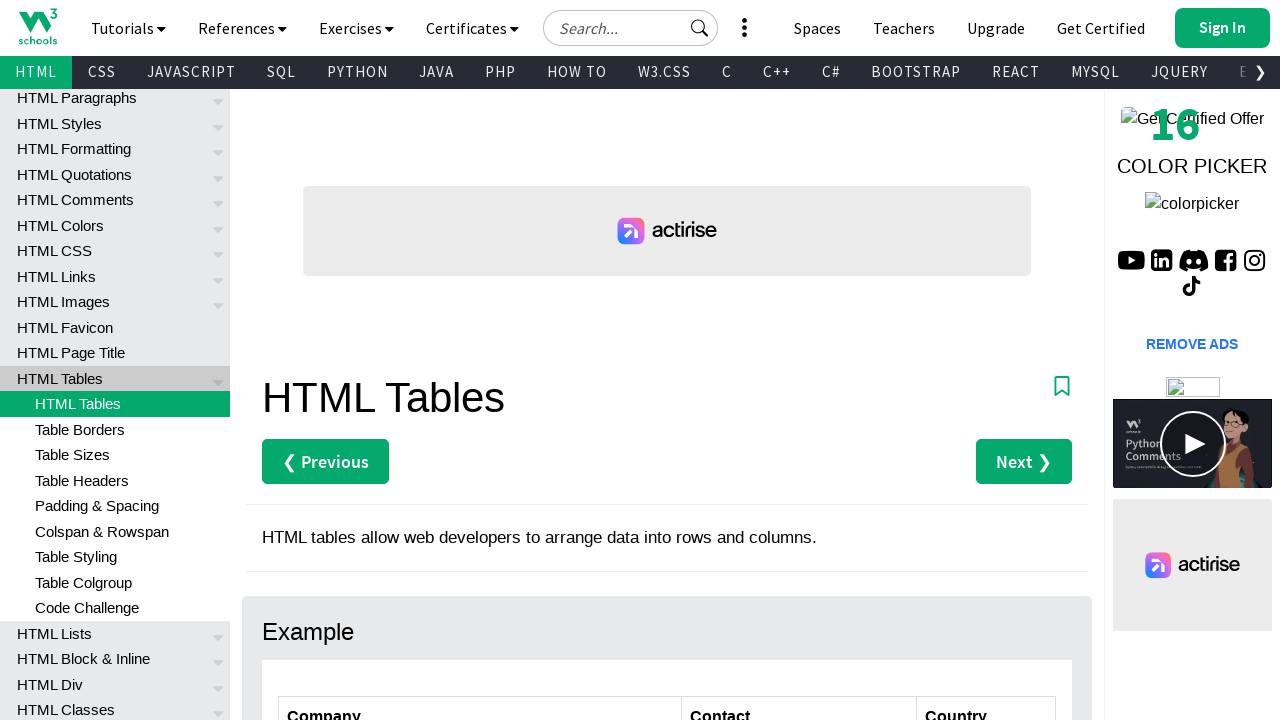